Tests checkbox functionality by navigating to the checkboxes page, checking all checkboxes, and verifying they are all checked

Starting URL: https://the-internet.herokuapp.com/

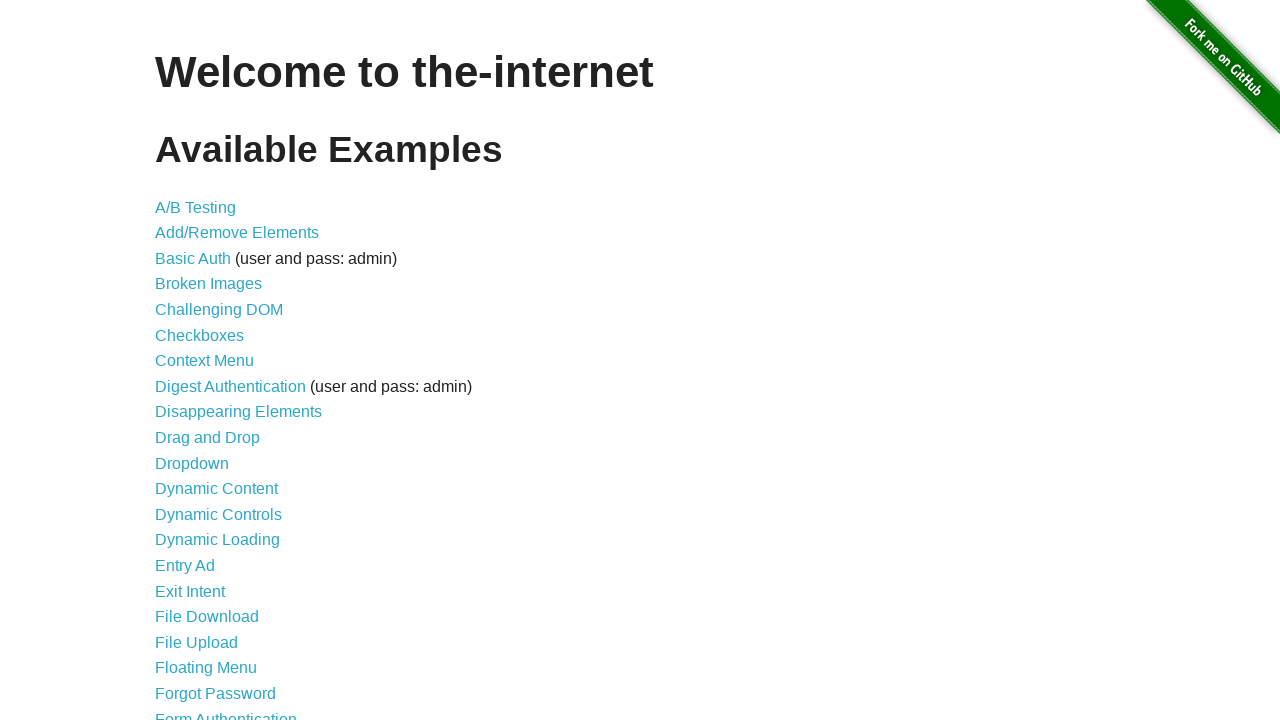

Clicked on Checkboxes link to navigate to checkboxes page at (200, 335) on a[href='/checkboxes']
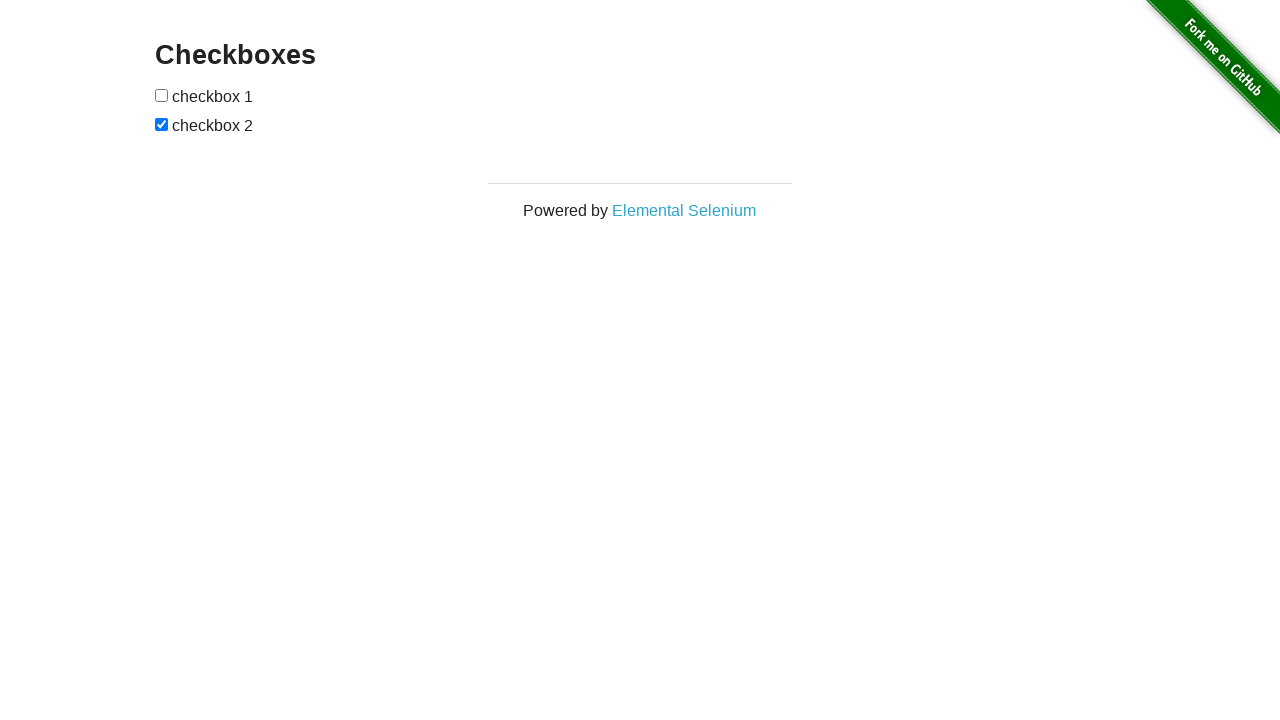

Checkboxes page loaded and checkboxes are visible
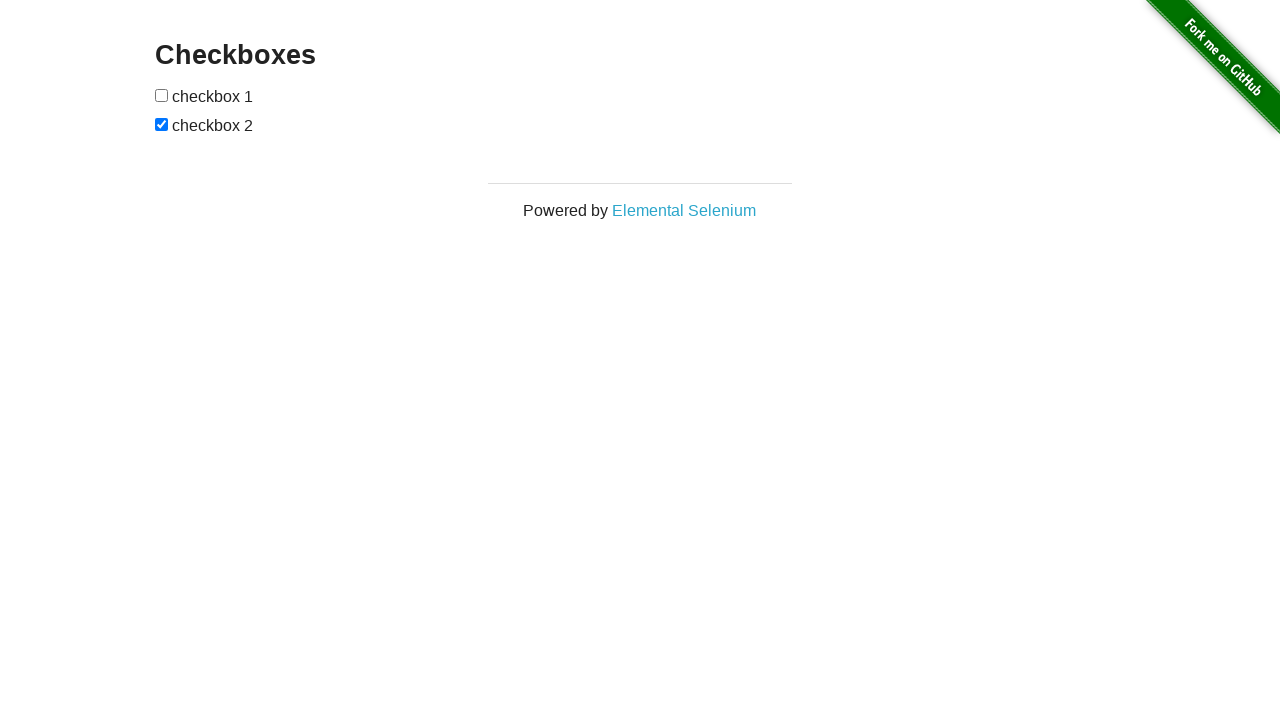

Checked checkbox 1 of 2 at (162, 95) on input[type='checkbox'] >> nth=0
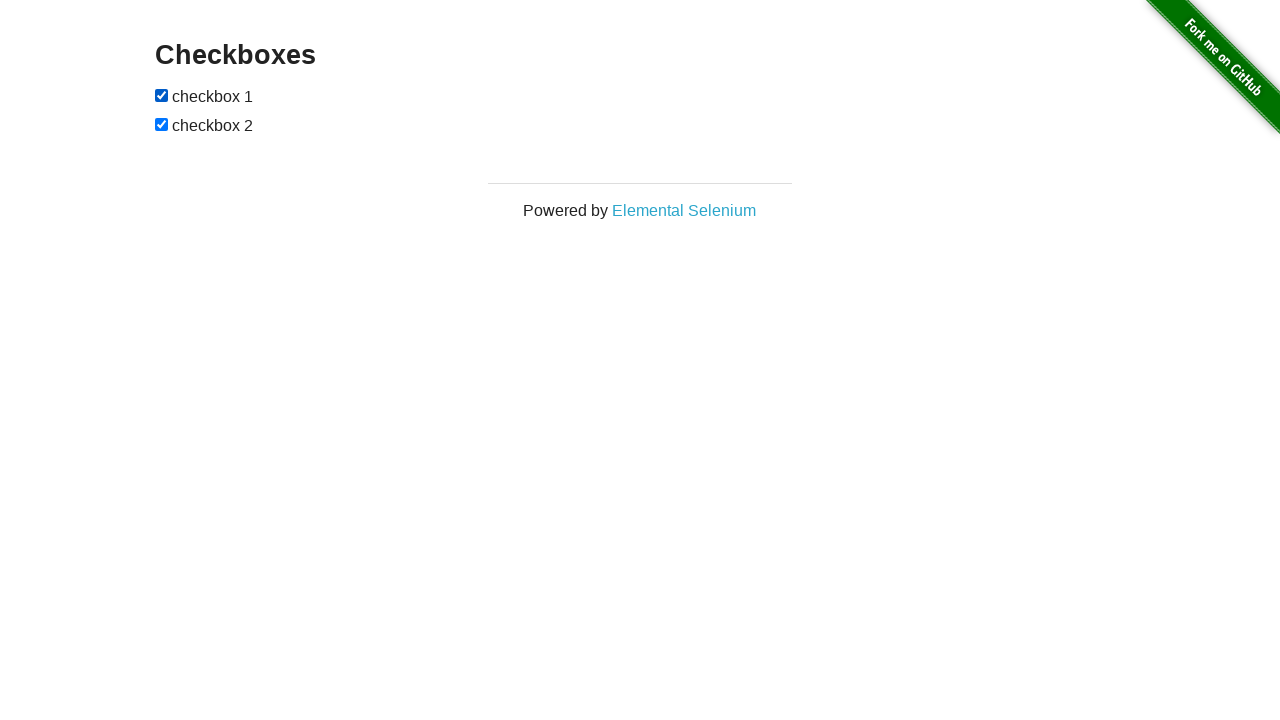

Verified checkbox 1 of 2 is checked
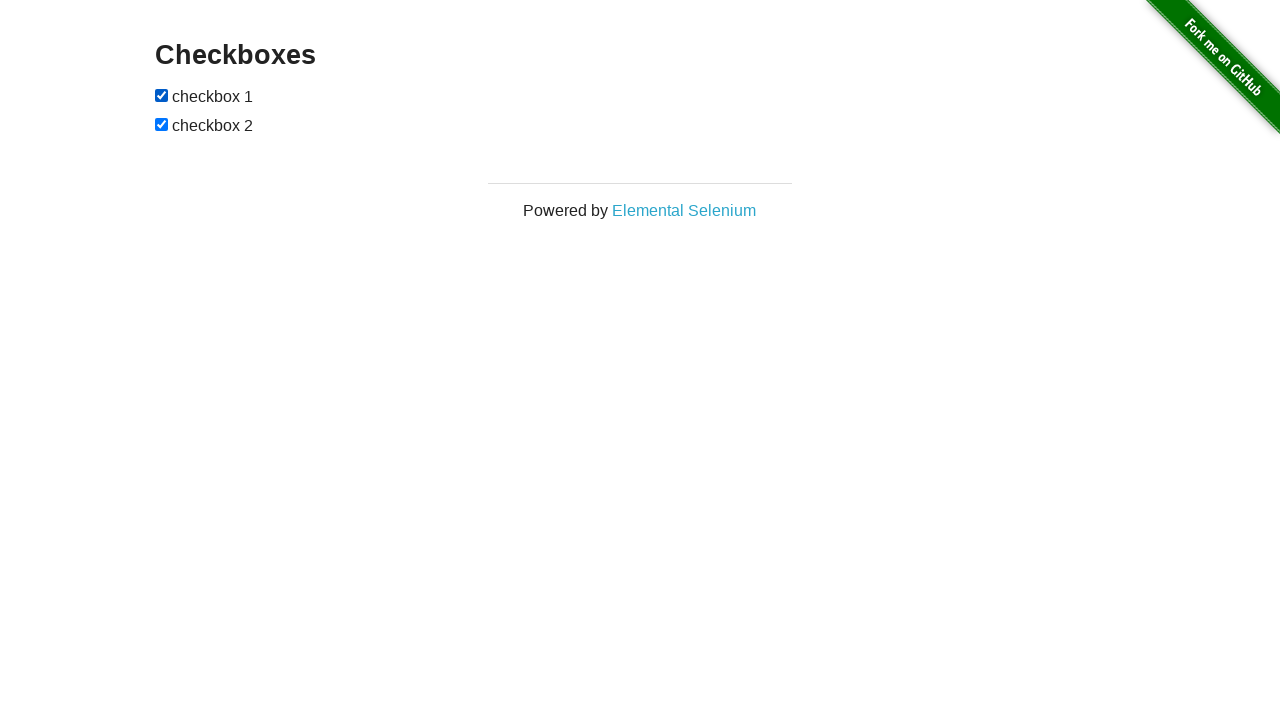

Verified checkbox 2 of 2 is checked
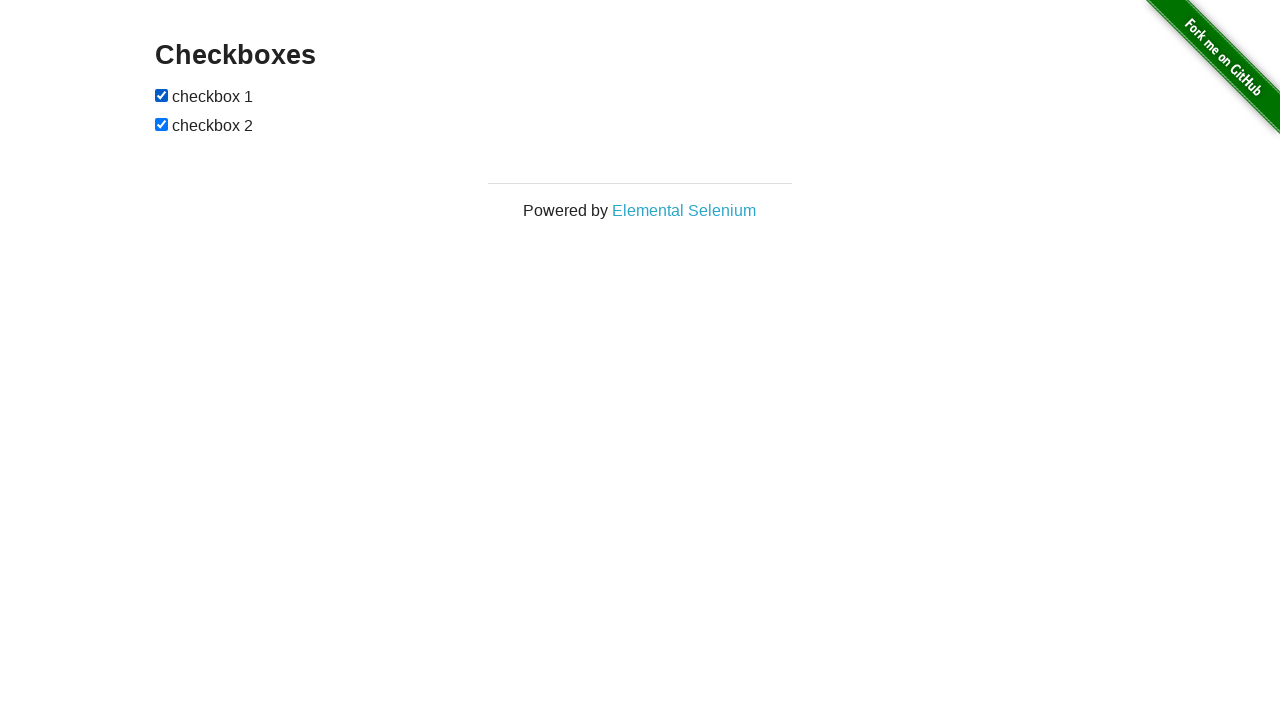

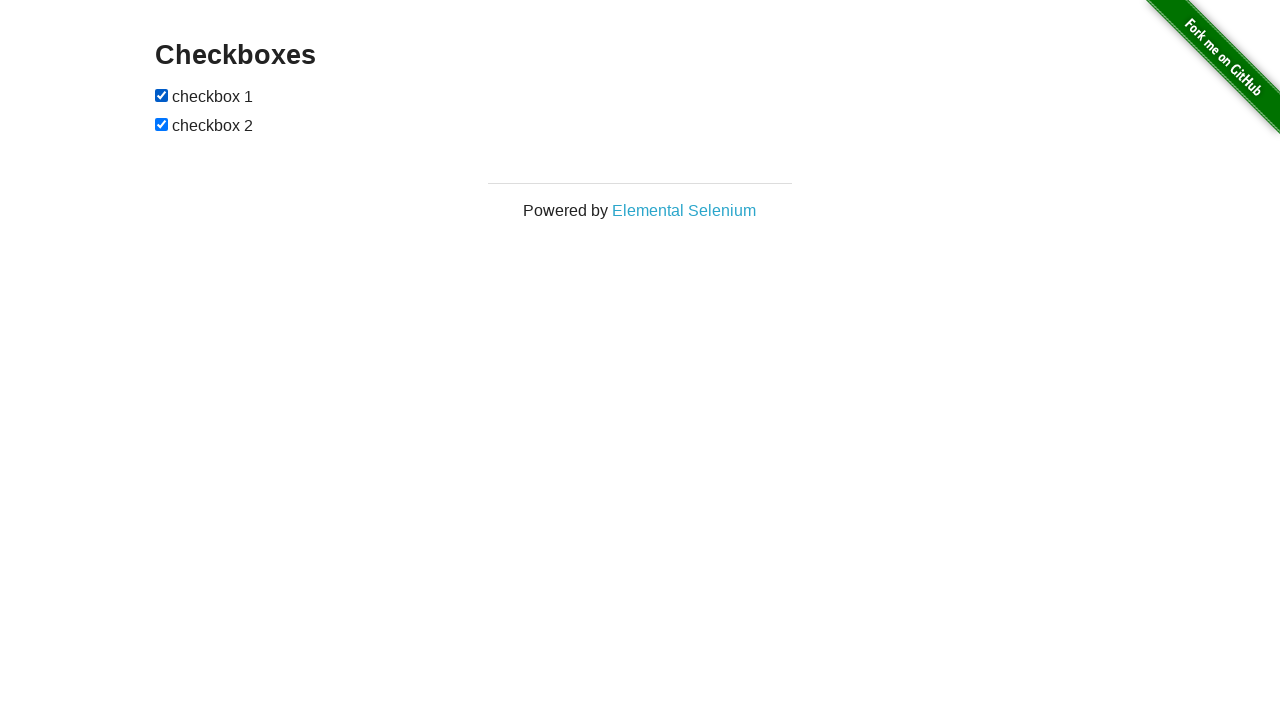